Tests various wait conditions on a demo page by clicking buttons and verifying element visibility changes

Starting URL: https://leafground.com/waits.xhtml

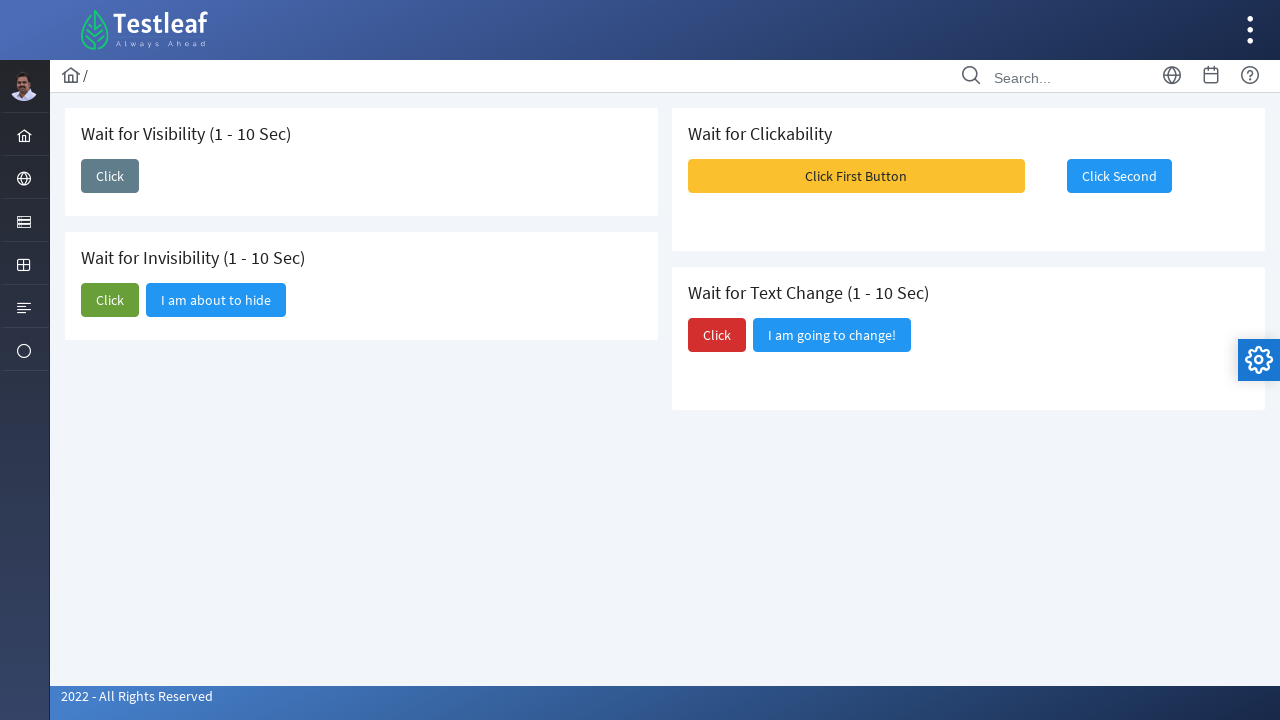

Retrieved initial text from 'I am going to change!' element
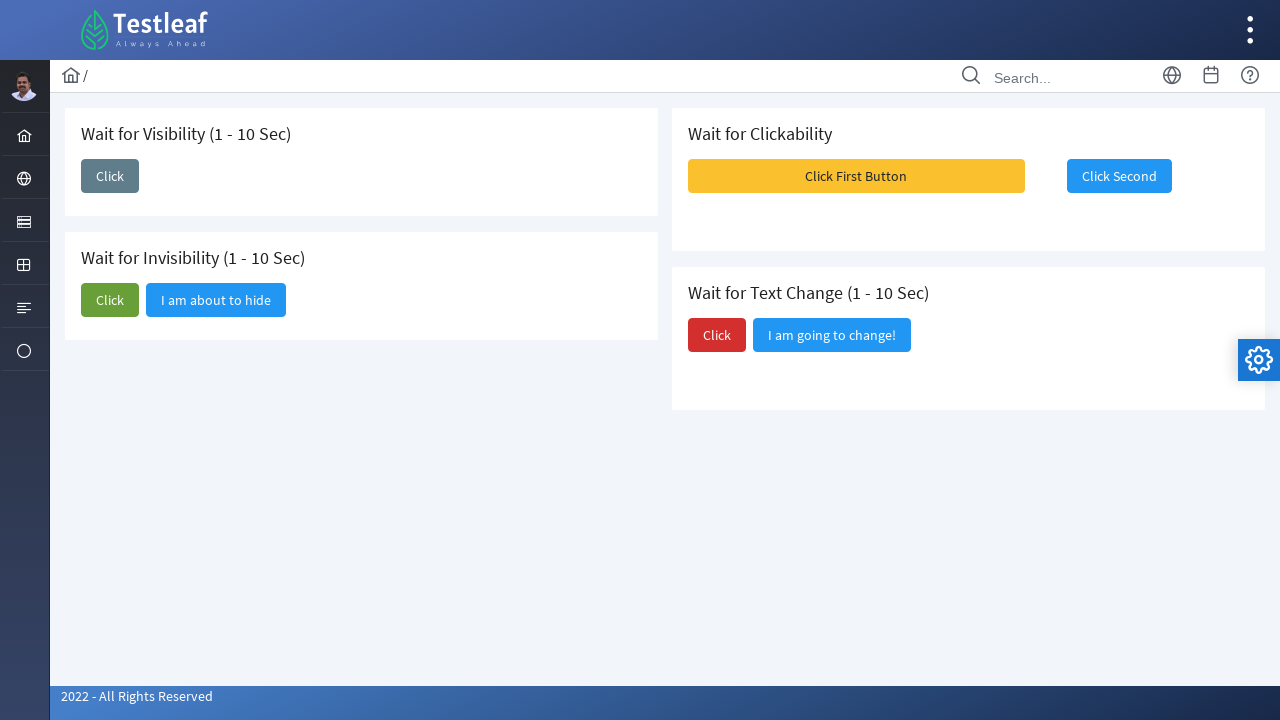

Clicked the third 'Click' button to trigger wait condition at (717, 335) on (//span[text()='Click'])[3]
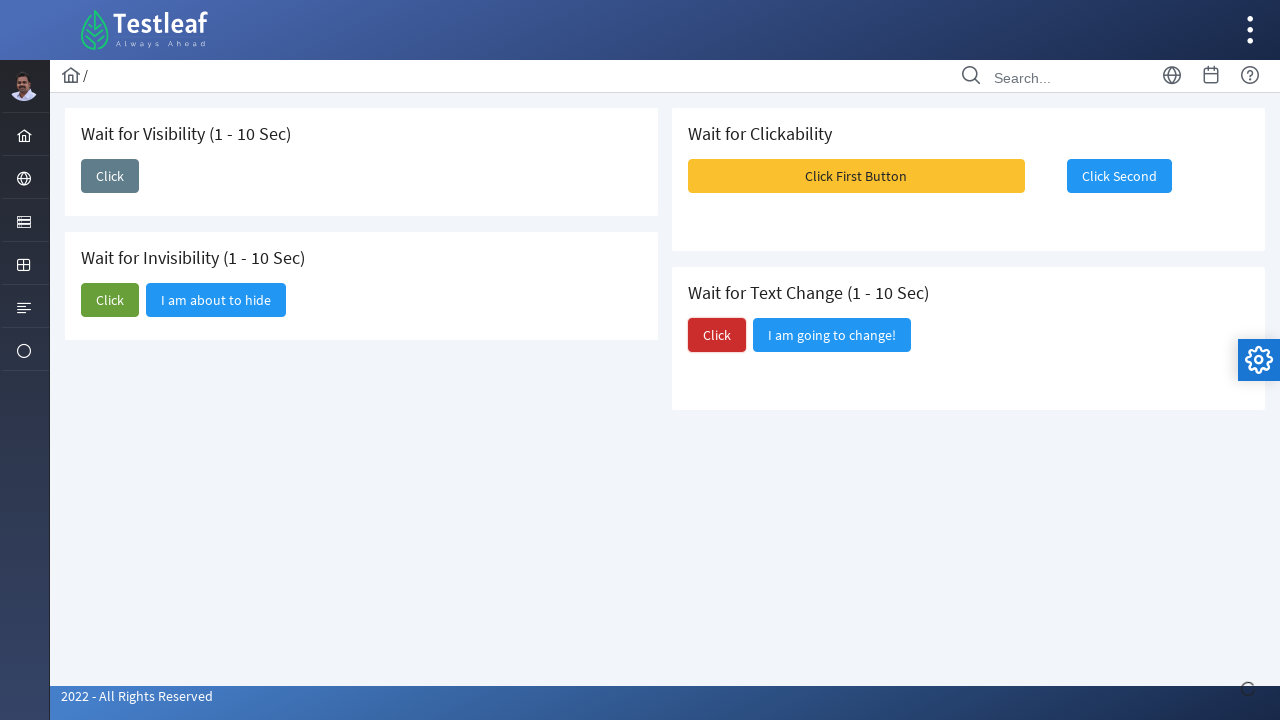

Waited for 'Did you notice?' element to become visible
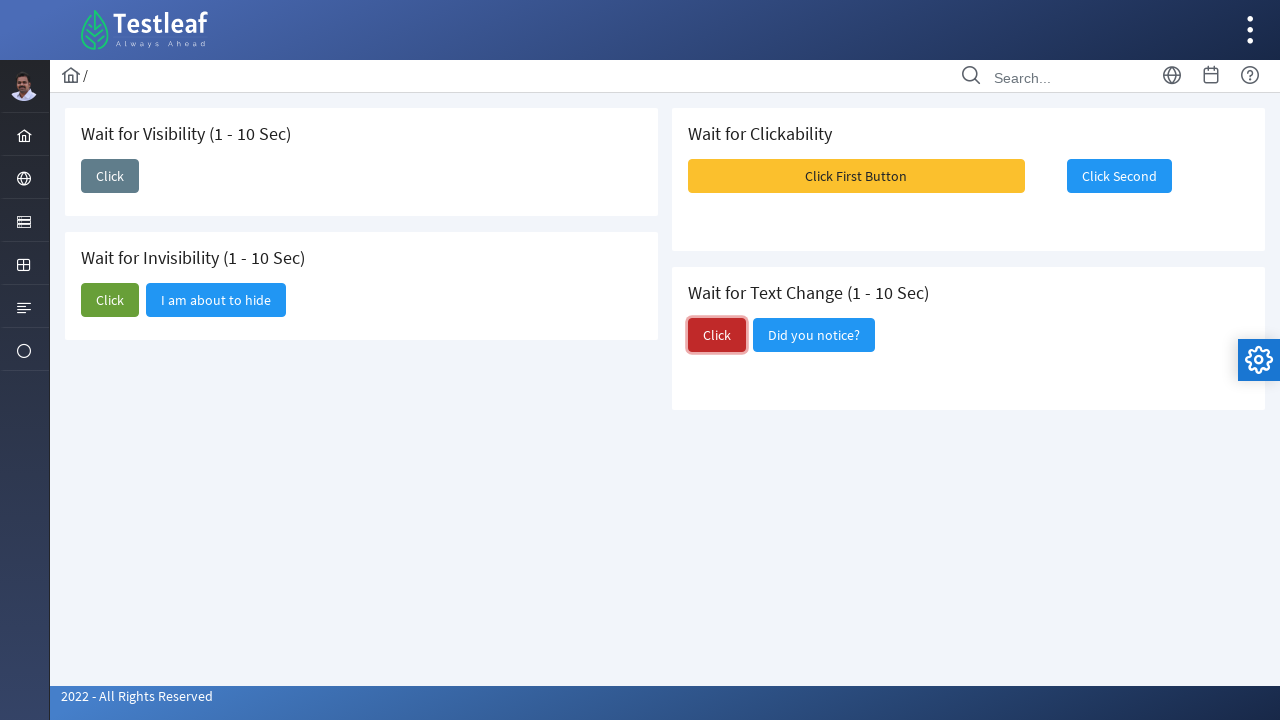

Verified 'Did you notice?' element visibility status
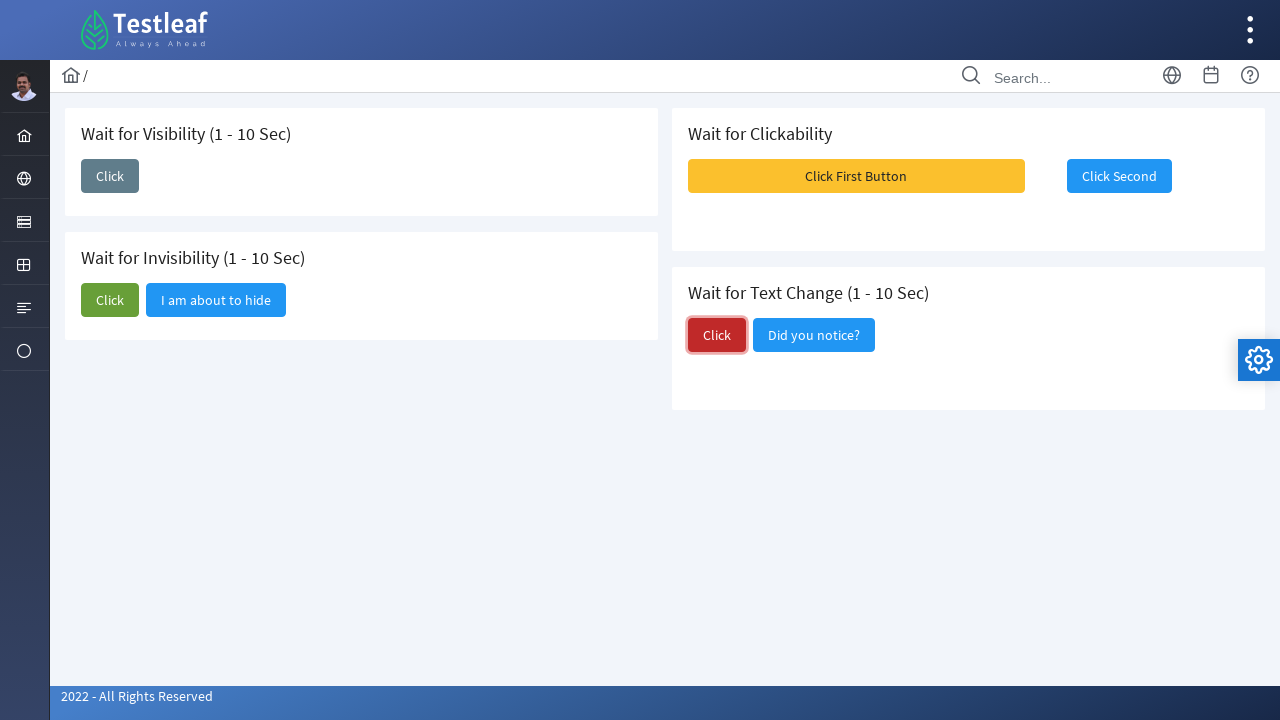

Retrieved changed text from 'Did you notice?' element
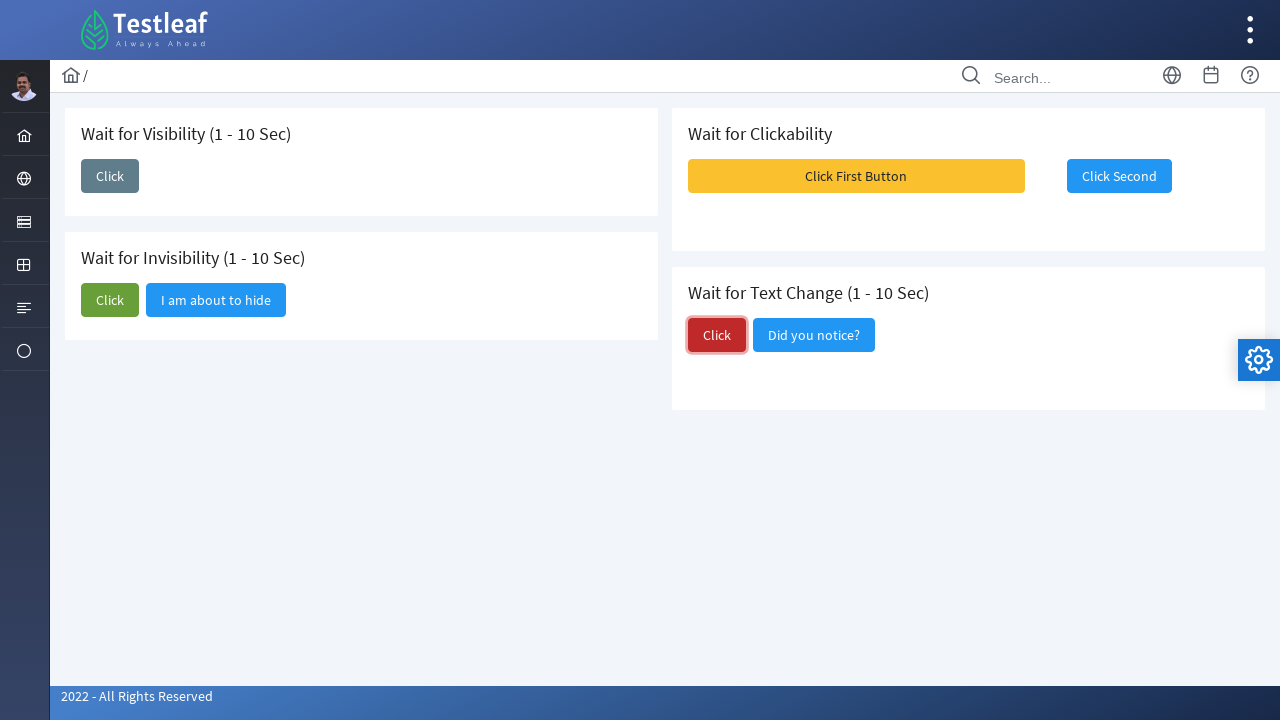

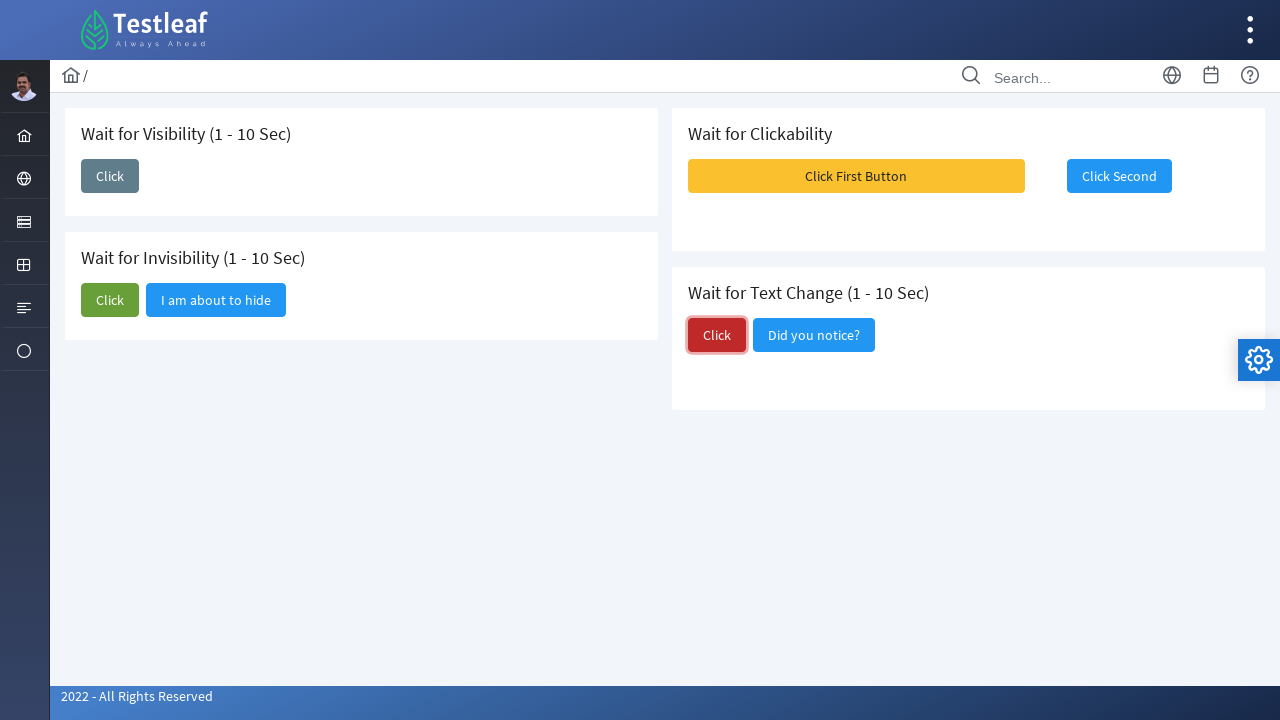